Tests the resizable widget by dragging the resize handle in different directions (horizontal, vertical, and diagonal) to resize the element.

Starting URL: https://seleniumui.moderntester.pl/resizable.php

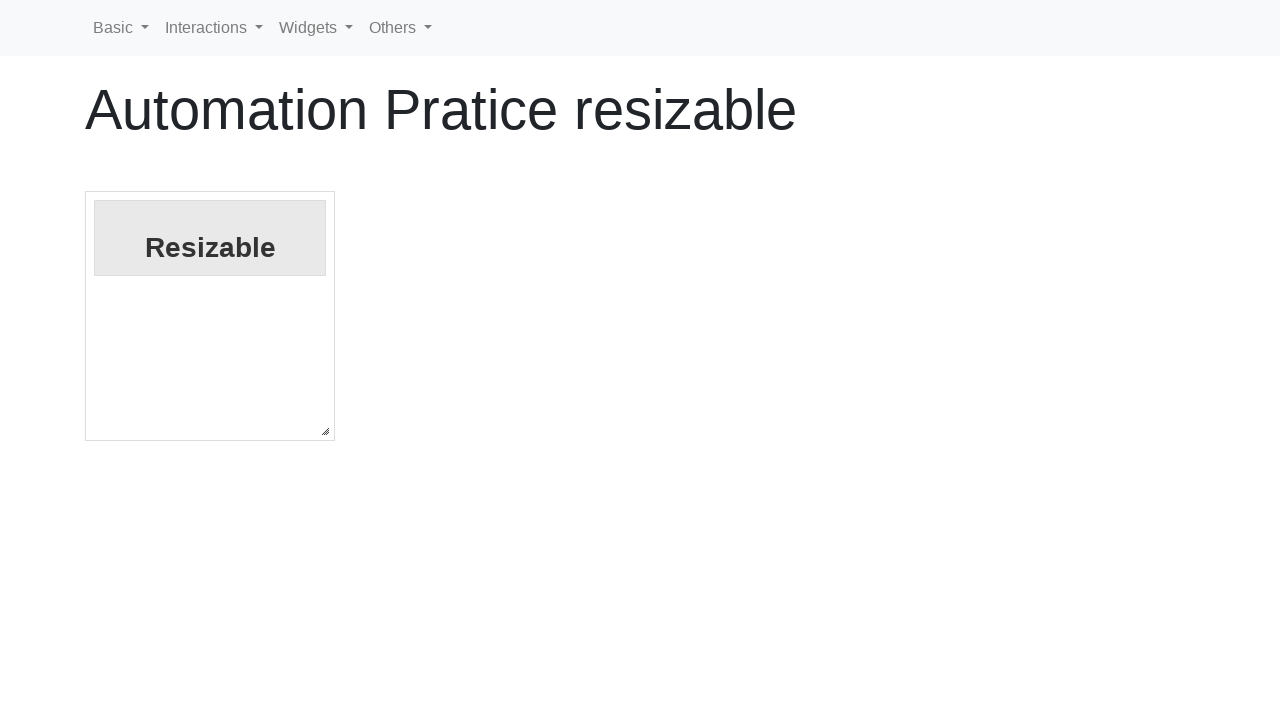

Navigated to resizable widget test page
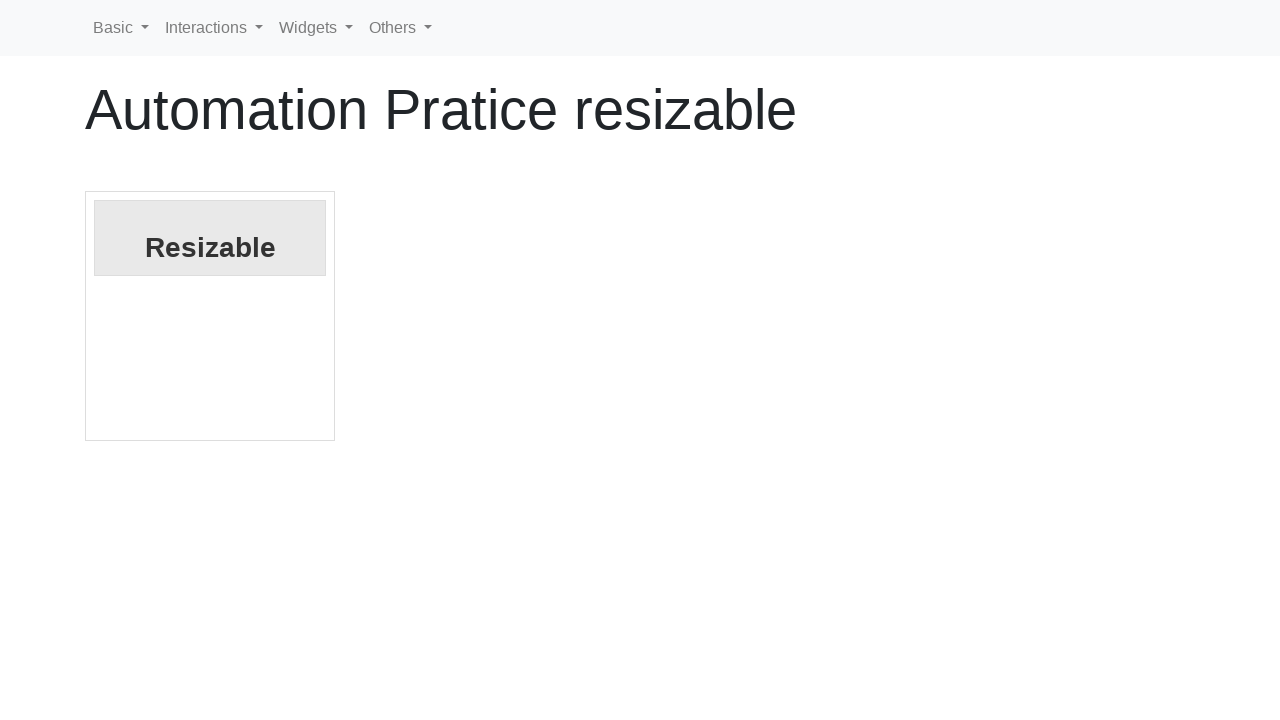

Resizable element loaded
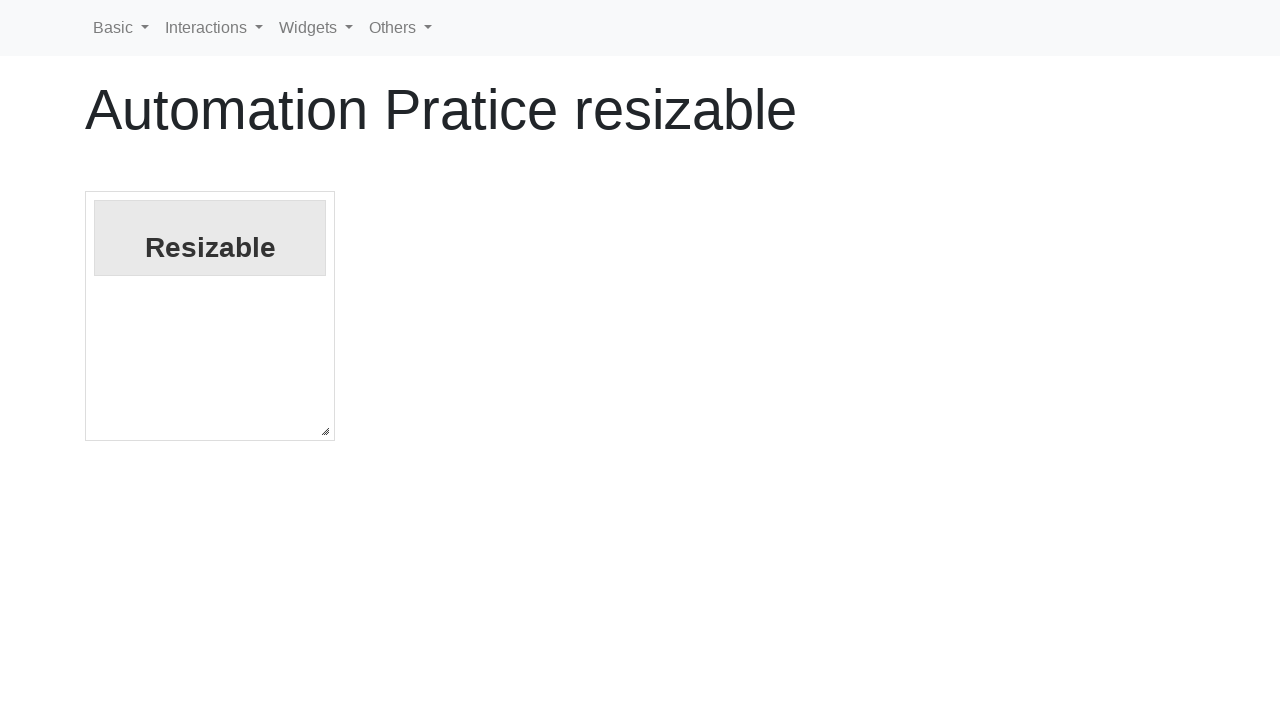

Located the resize handle (bottom-right corner)
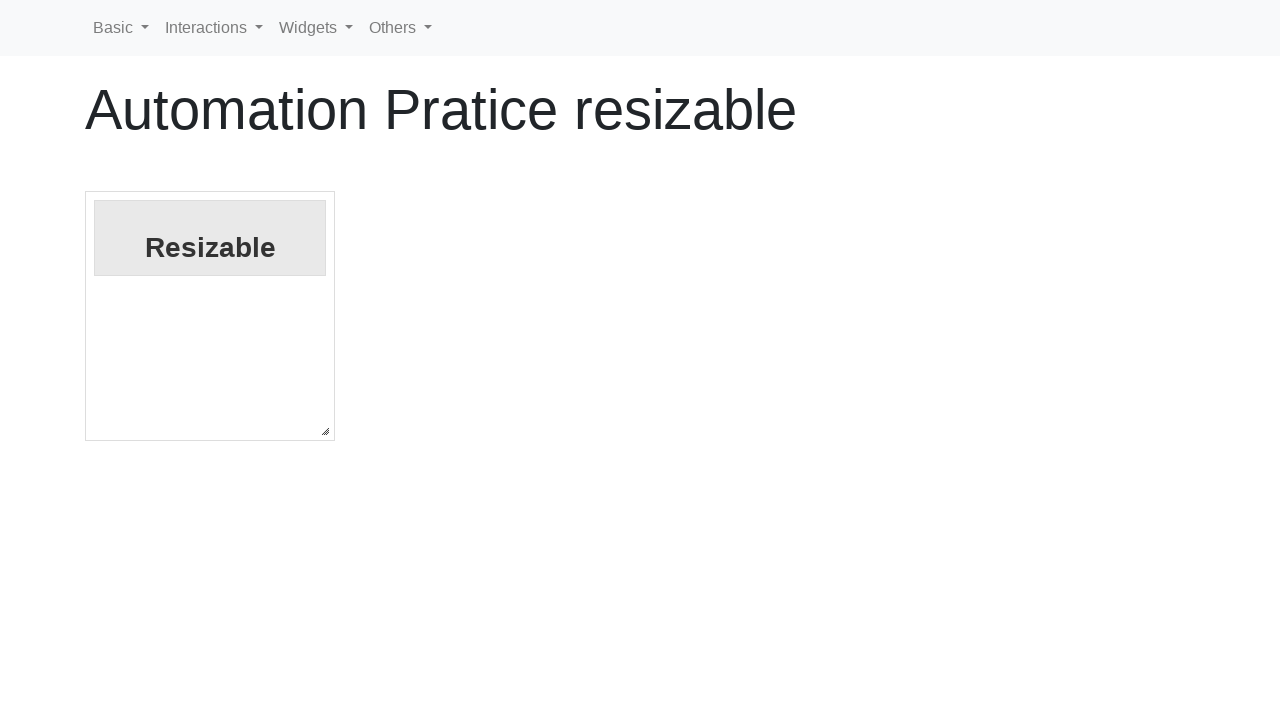

Dragged resize handle horizontally by 10 pixels at (327, 423)
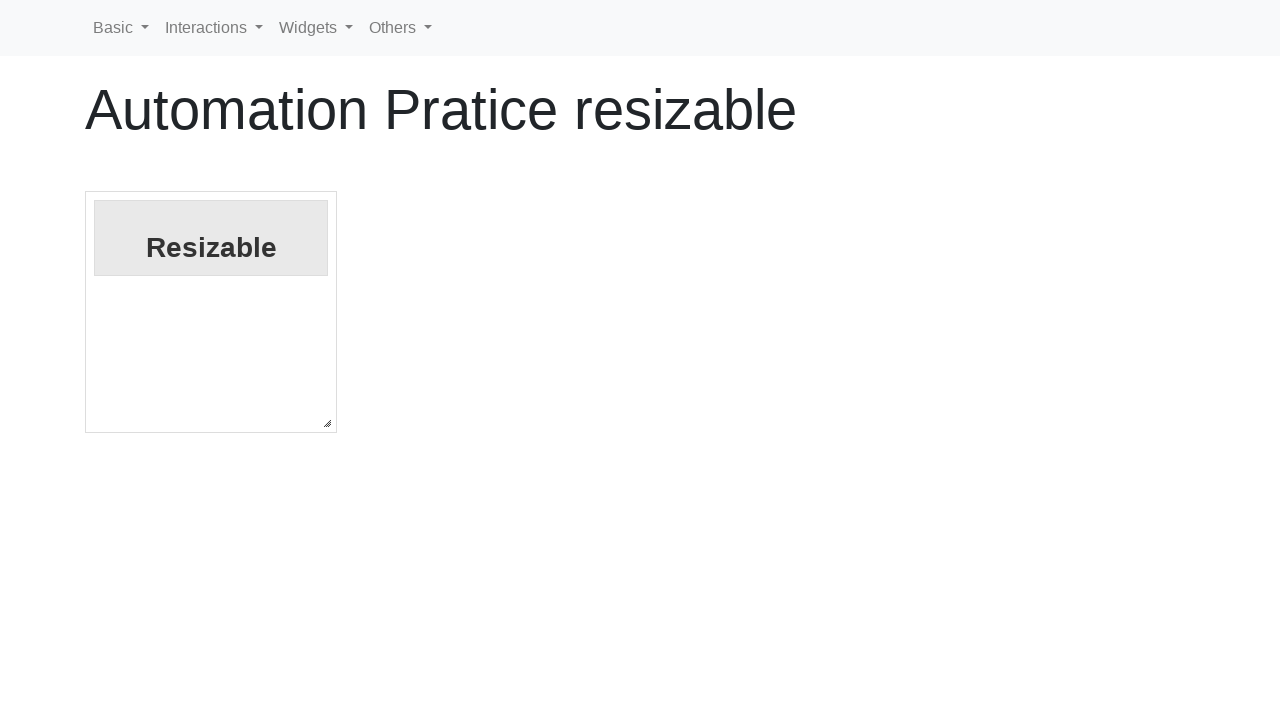

Waited 500ms for horizontal resize to complete
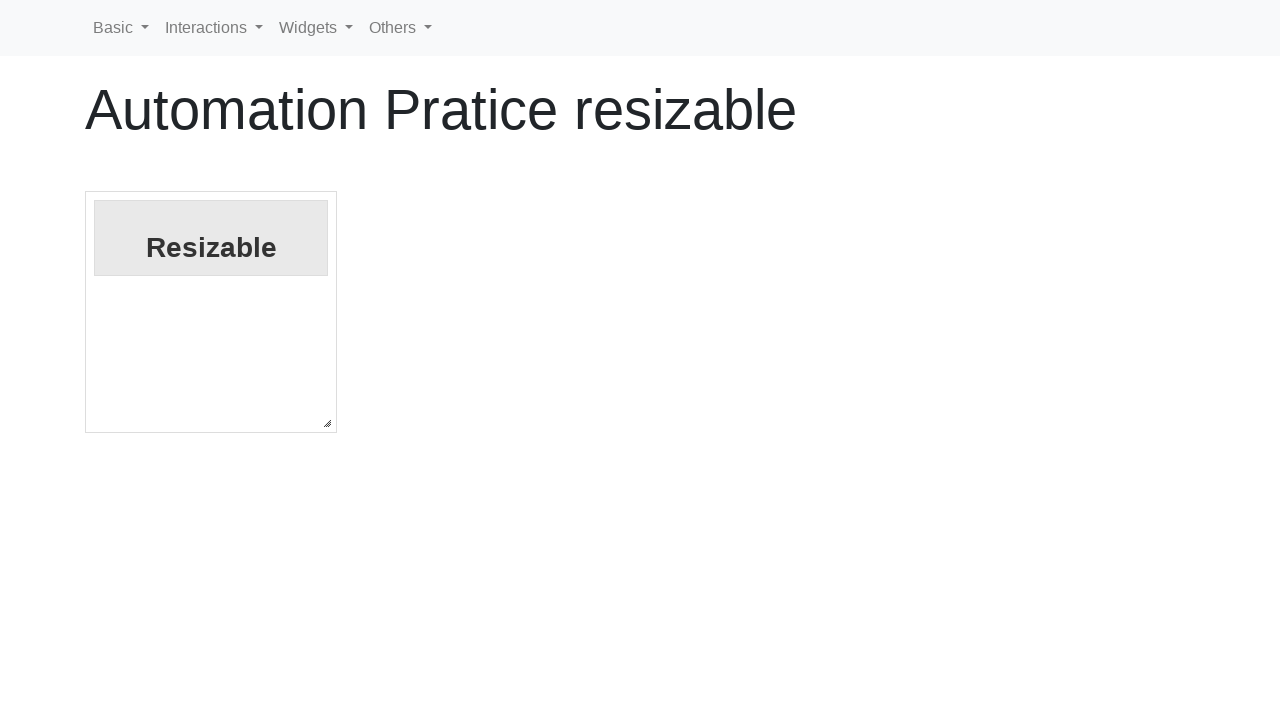

Dragged resize handle vertically by 10 pixels at (319, 425)
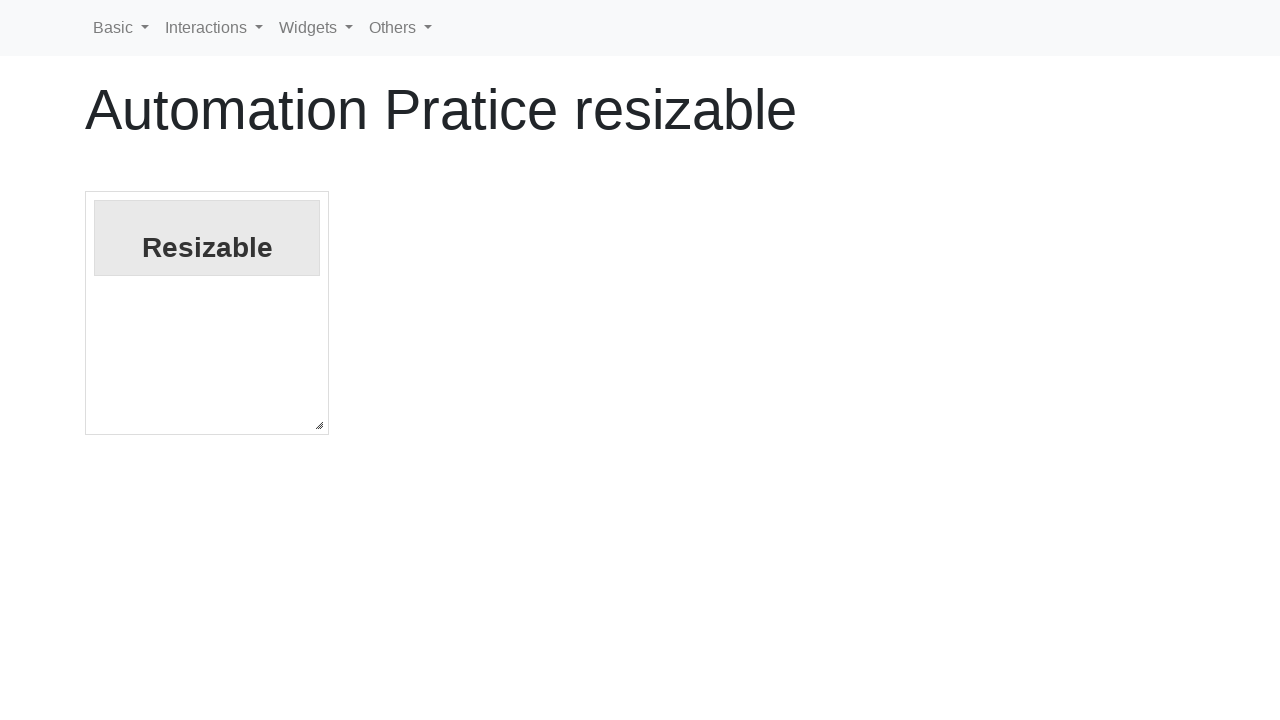

Waited 500ms for vertical resize to complete
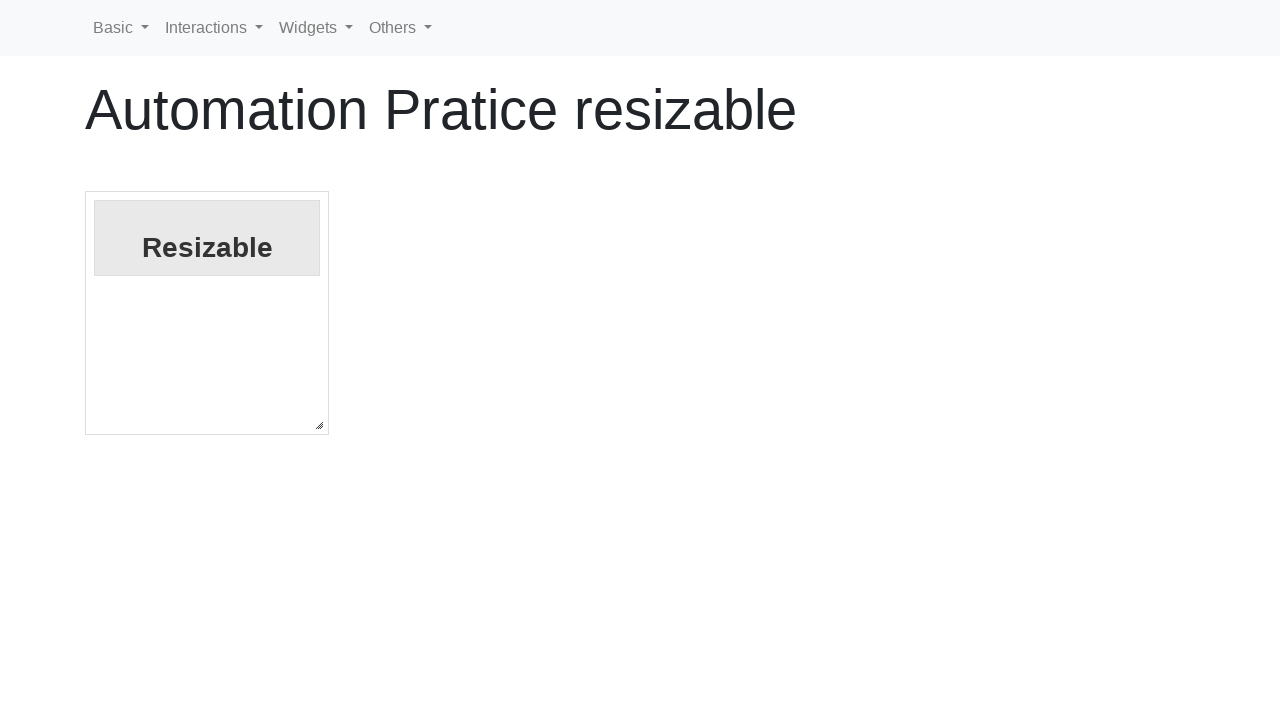

Dragged resize handle diagonally by 10 pixels in both directions at (321, 427)
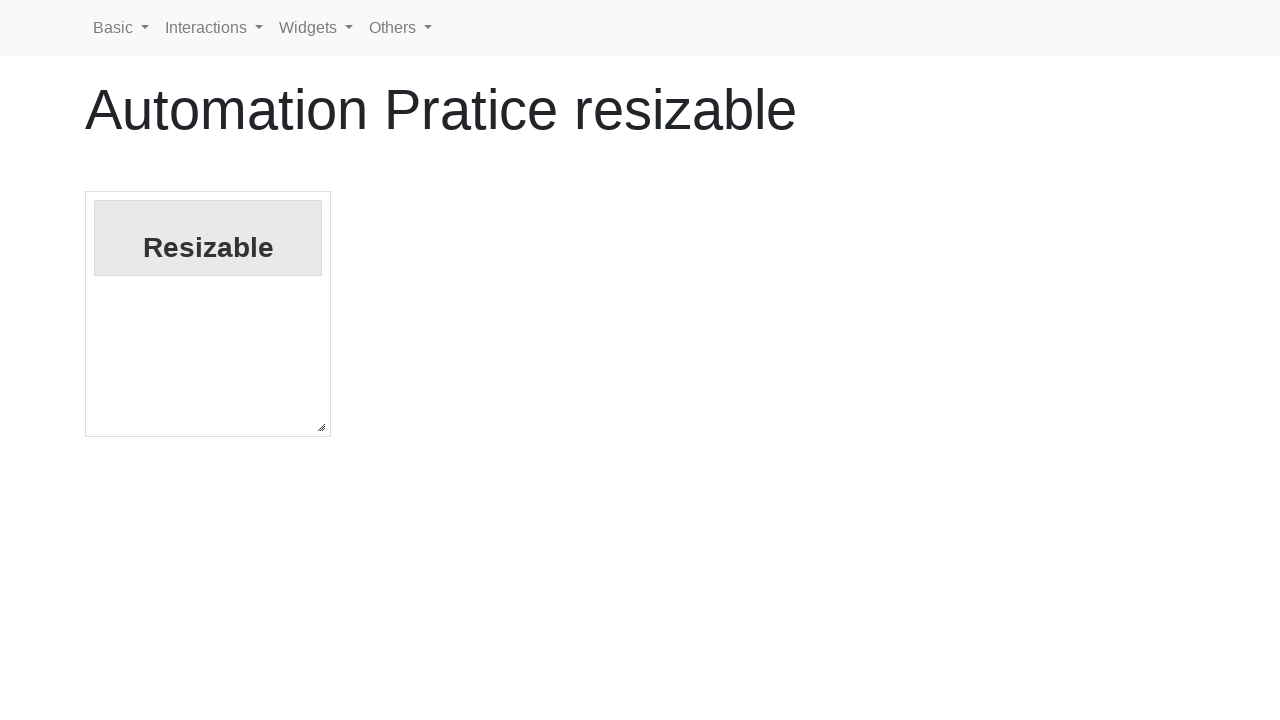

Verified resizable element is still present after all resize operations
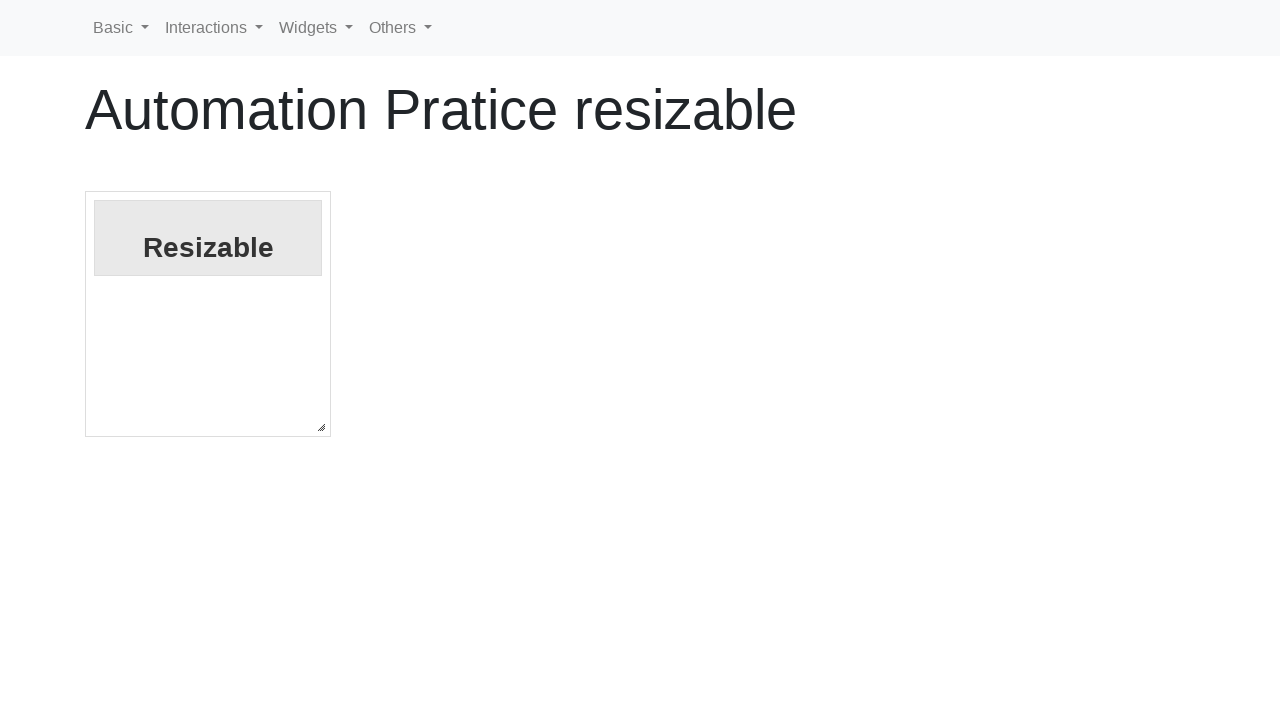

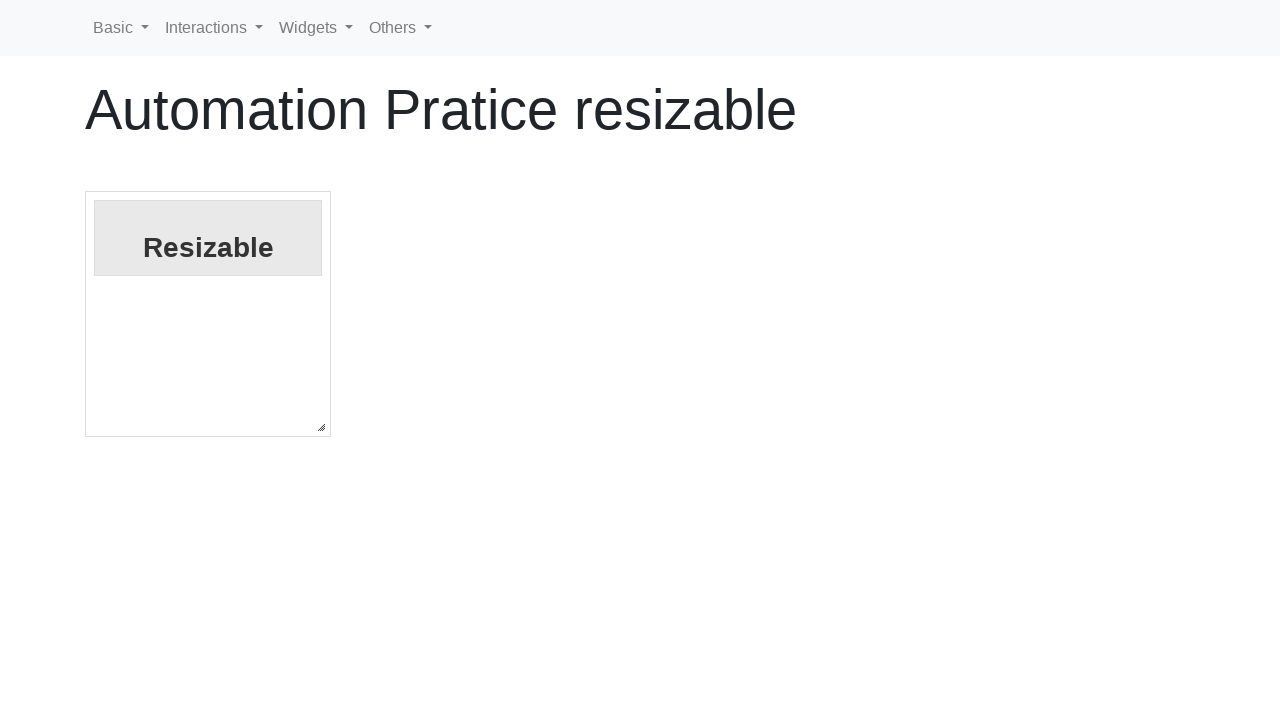